Verifies checkbox removal using Playwright assertions

Starting URL: https://the-internet.herokuapp.com/dynamic_controls

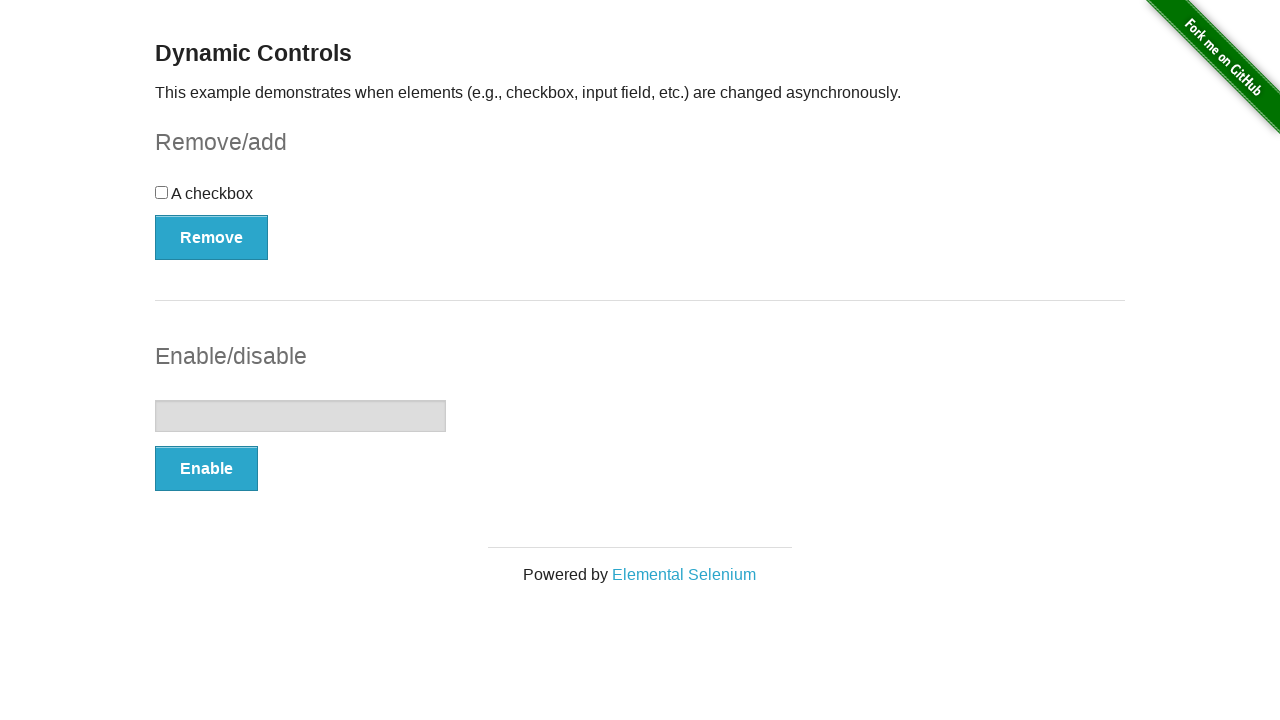

Clicked the Remove button to remove the checkbox at (212, 237) on #checkbox-example button
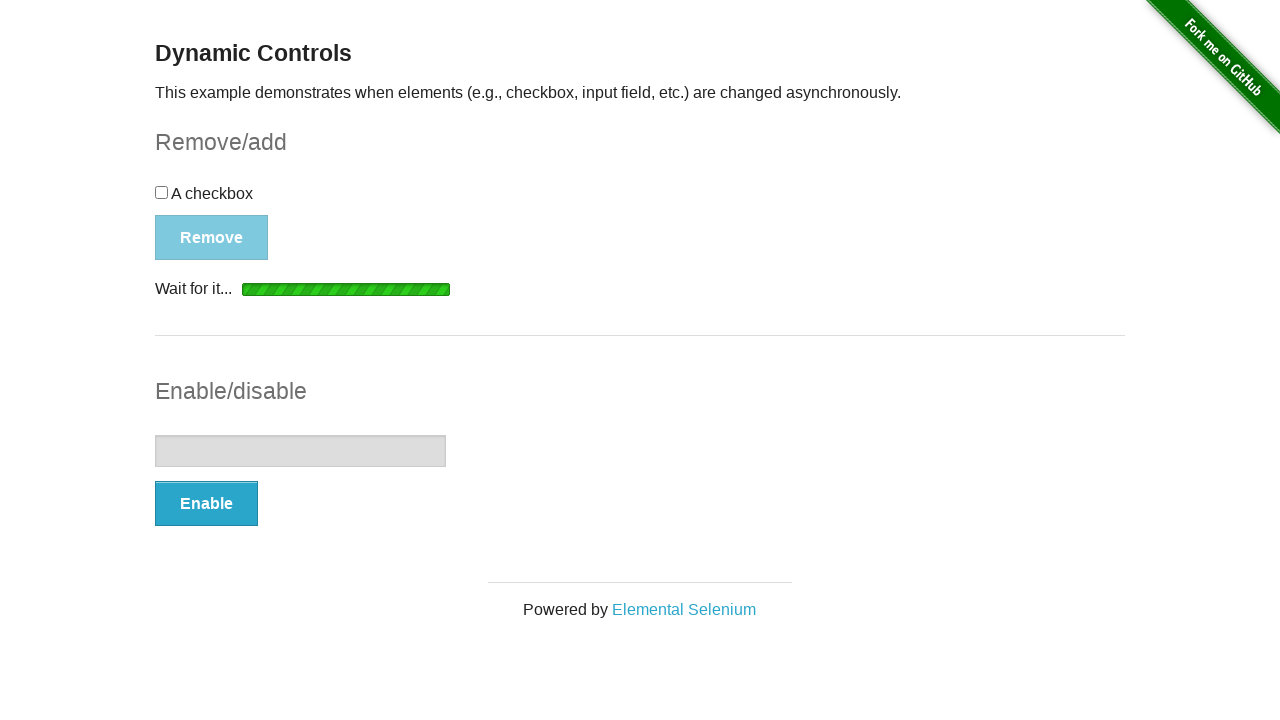

Verified checkbox is hidden after removal
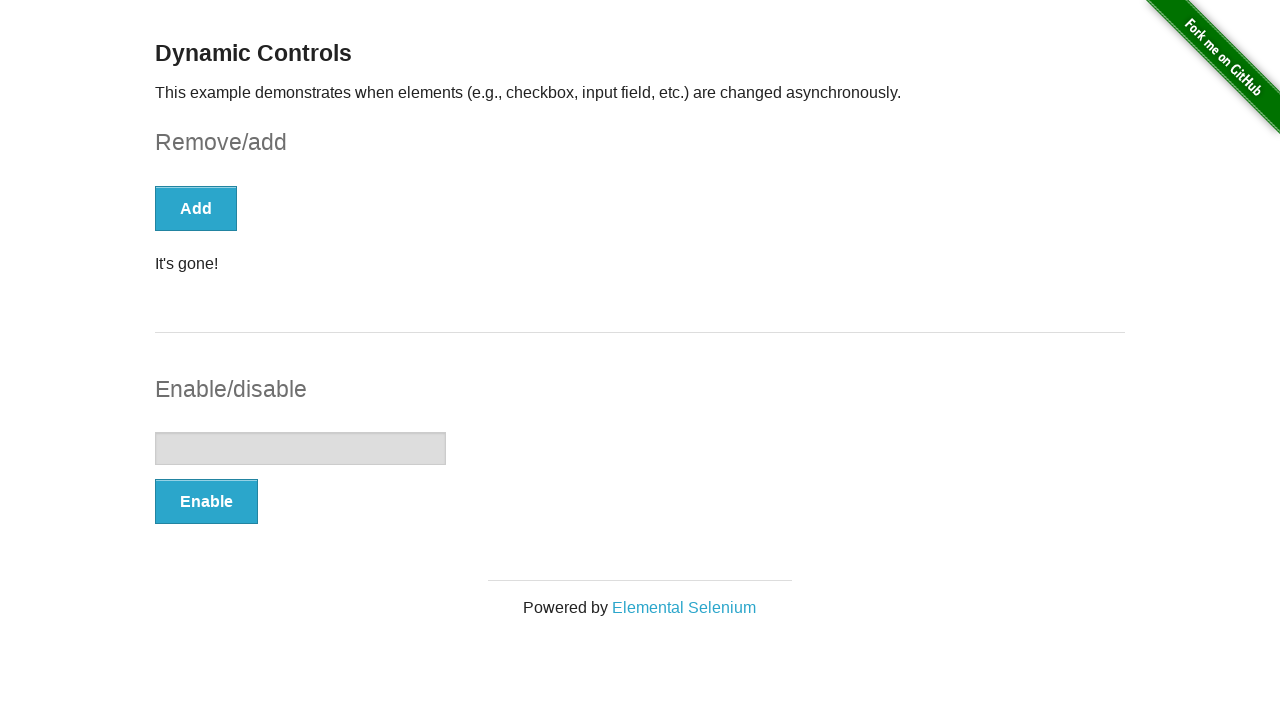

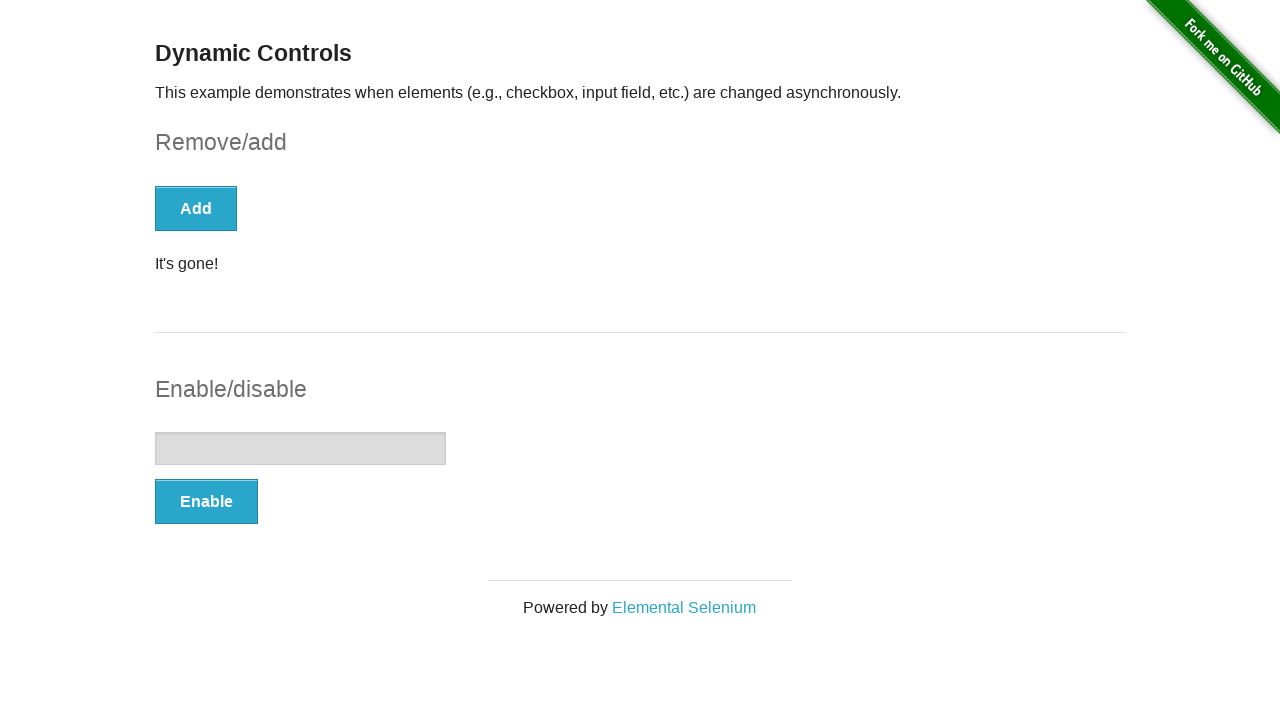